Navigates to Selenium documentation website and scrolls to the News section element

Starting URL: https://www.selenium.dev/

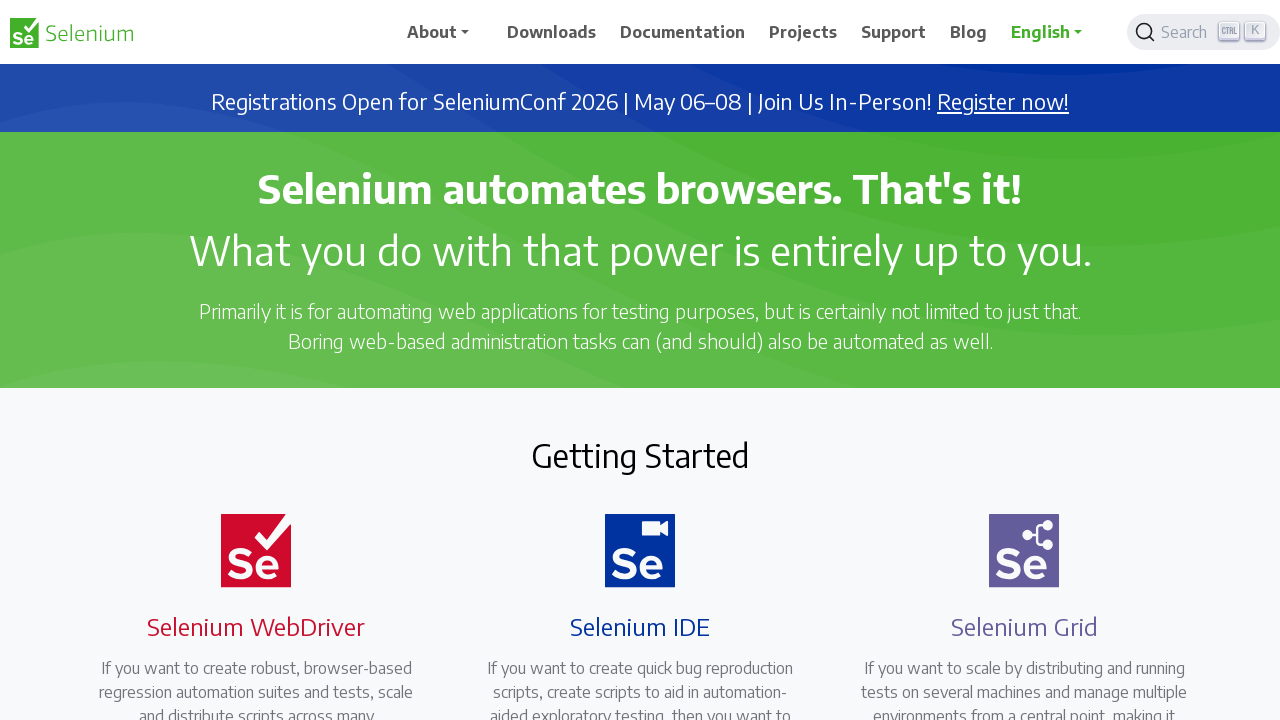

Located the News heading element using XPath selector
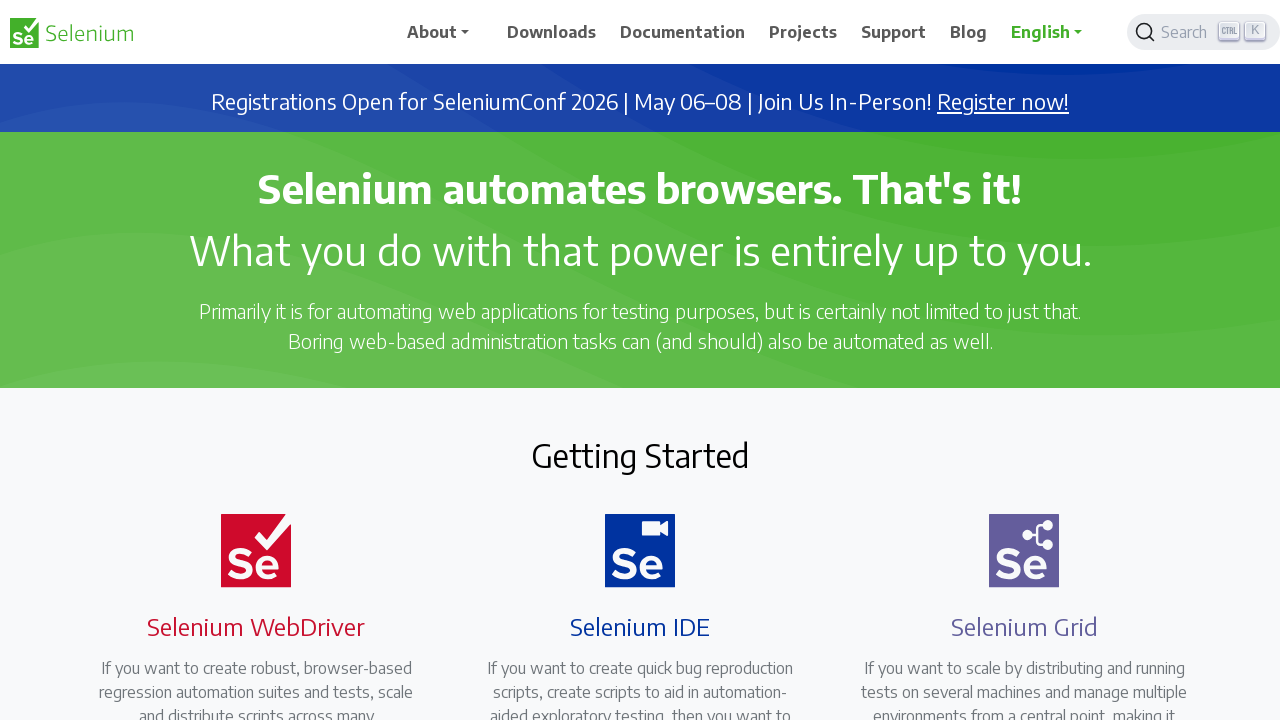

Scrolled to the News section element
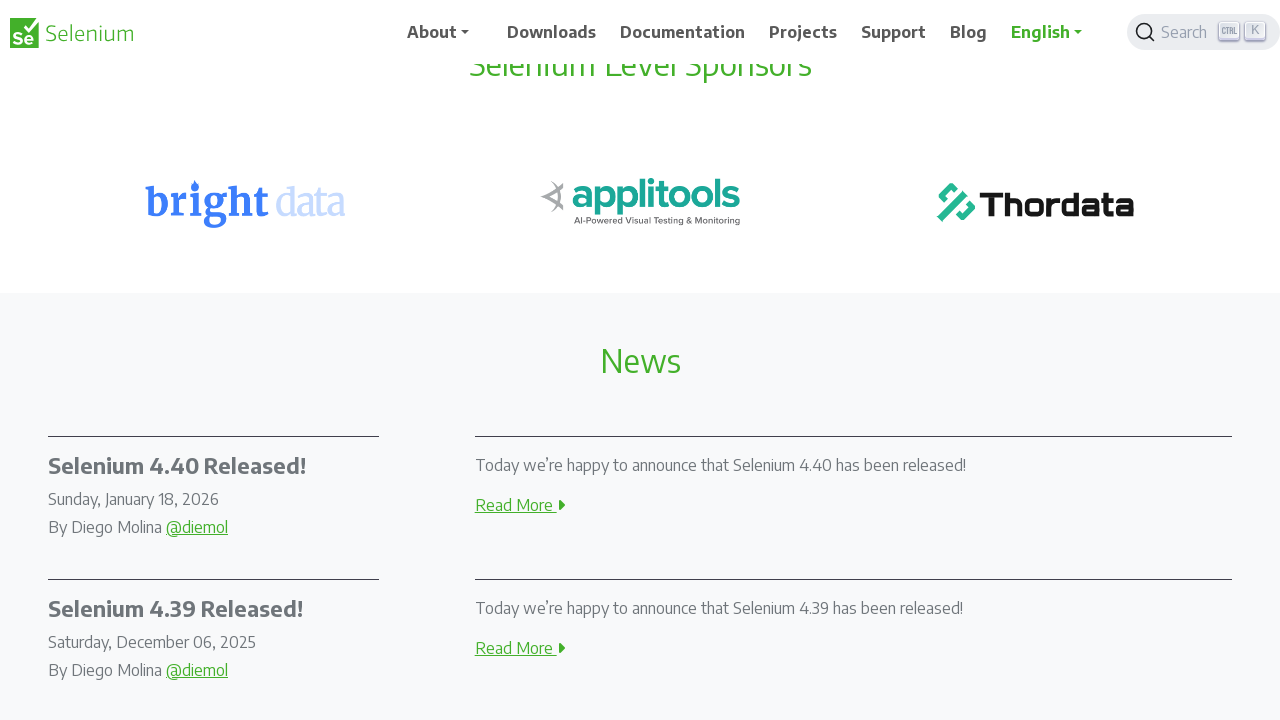

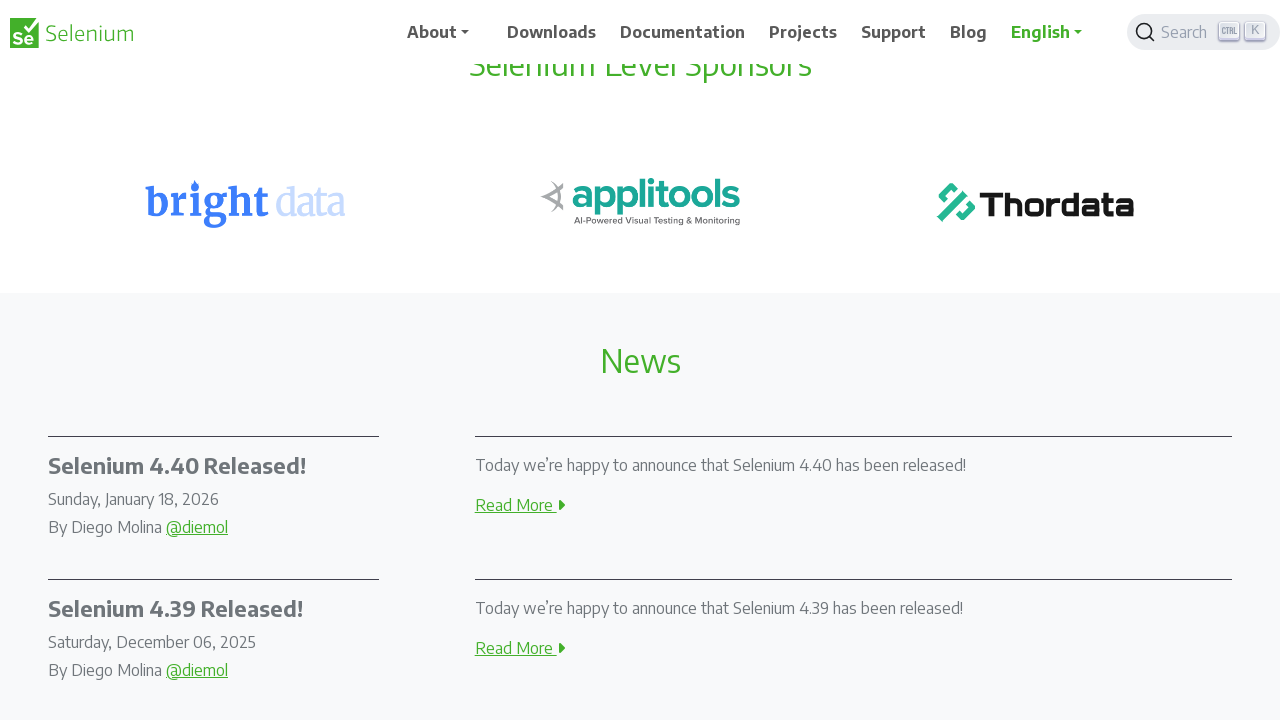